Tests scrollIntoView behavior by scrolling to search input and comparing scroll positions

Starting URL: https://guinea-pig.webdriver.io

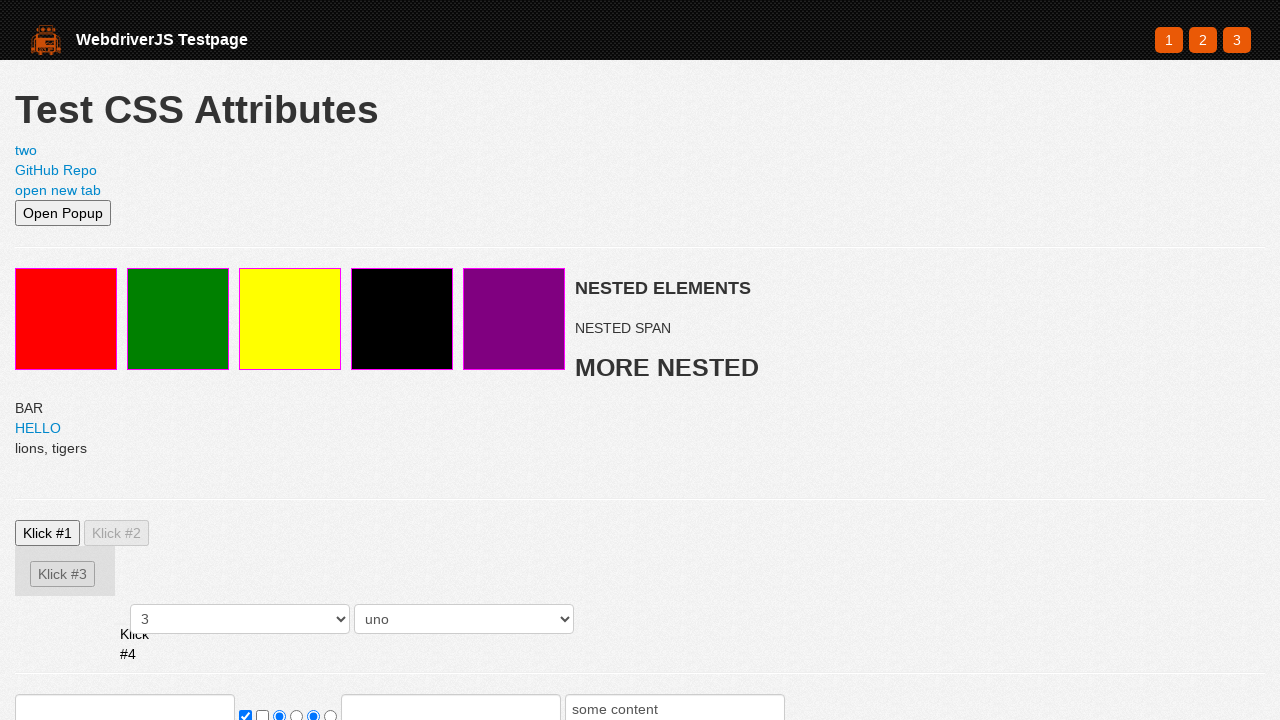

Set viewport size to 500x500
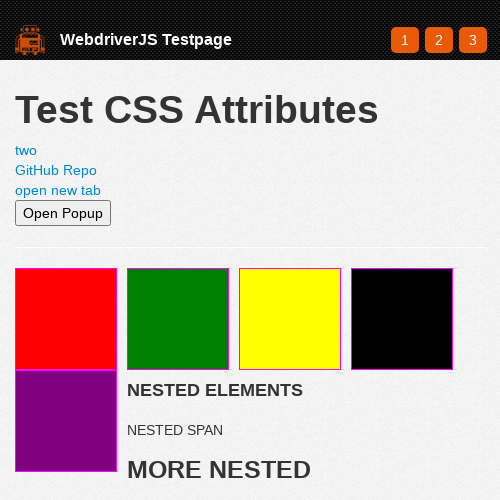

Located search input element
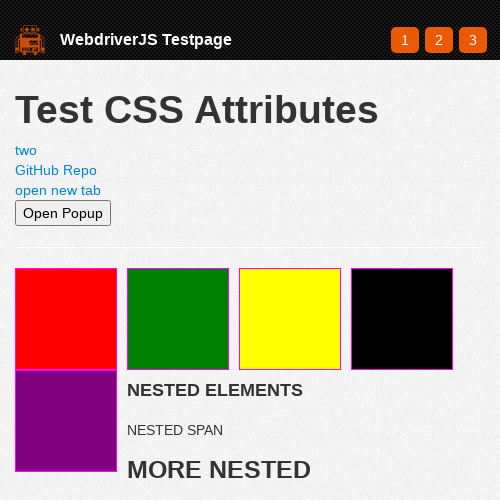

Scrolled search input into view using scrollIntoView
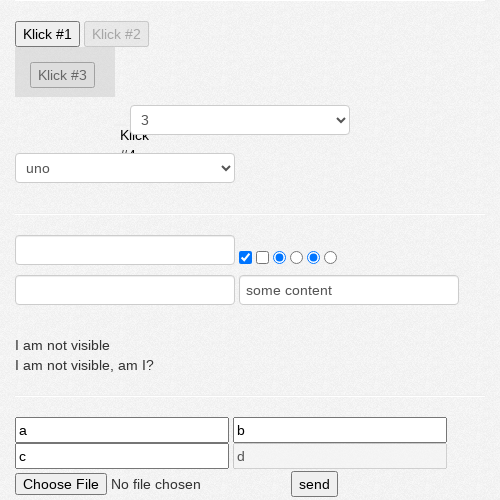

Retrieved current vertical scroll position
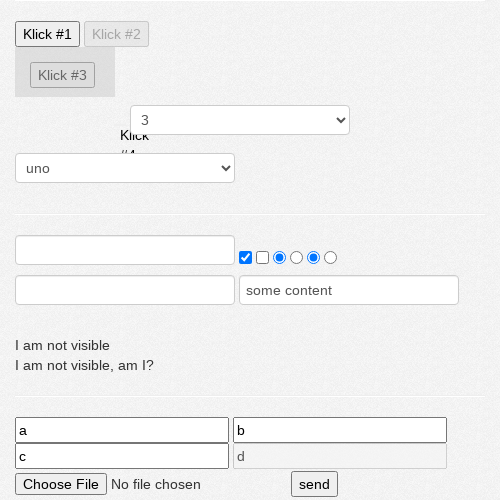

Verified scroll position is non-negative
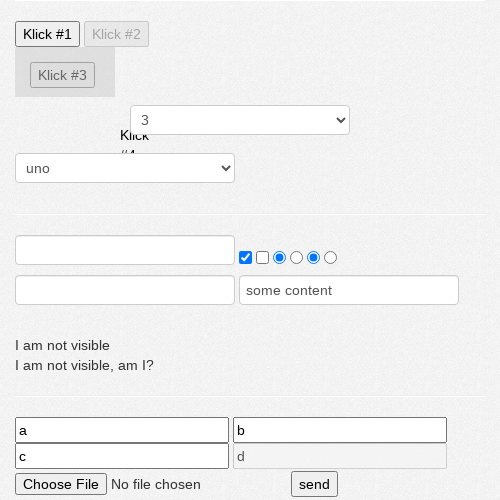

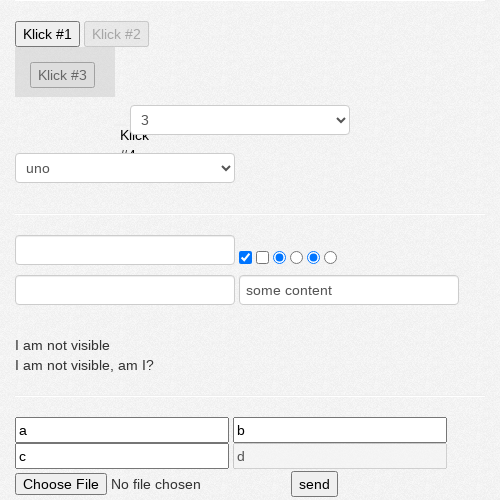